Solves a mathematical captcha by calculating the result of a formula, filling the answer, selecting checkboxes and radio buttons, then submitting the form

Starting URL: https://suninjuly.github.io/math.html

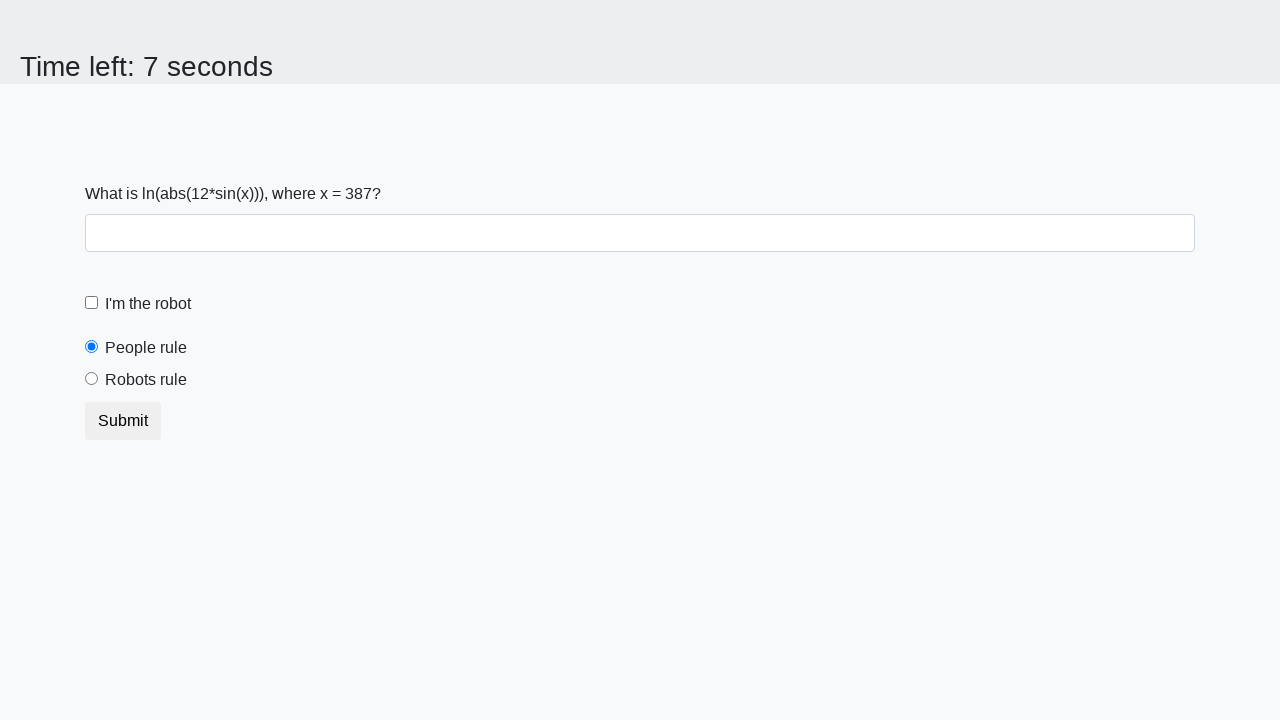

Located the input value element
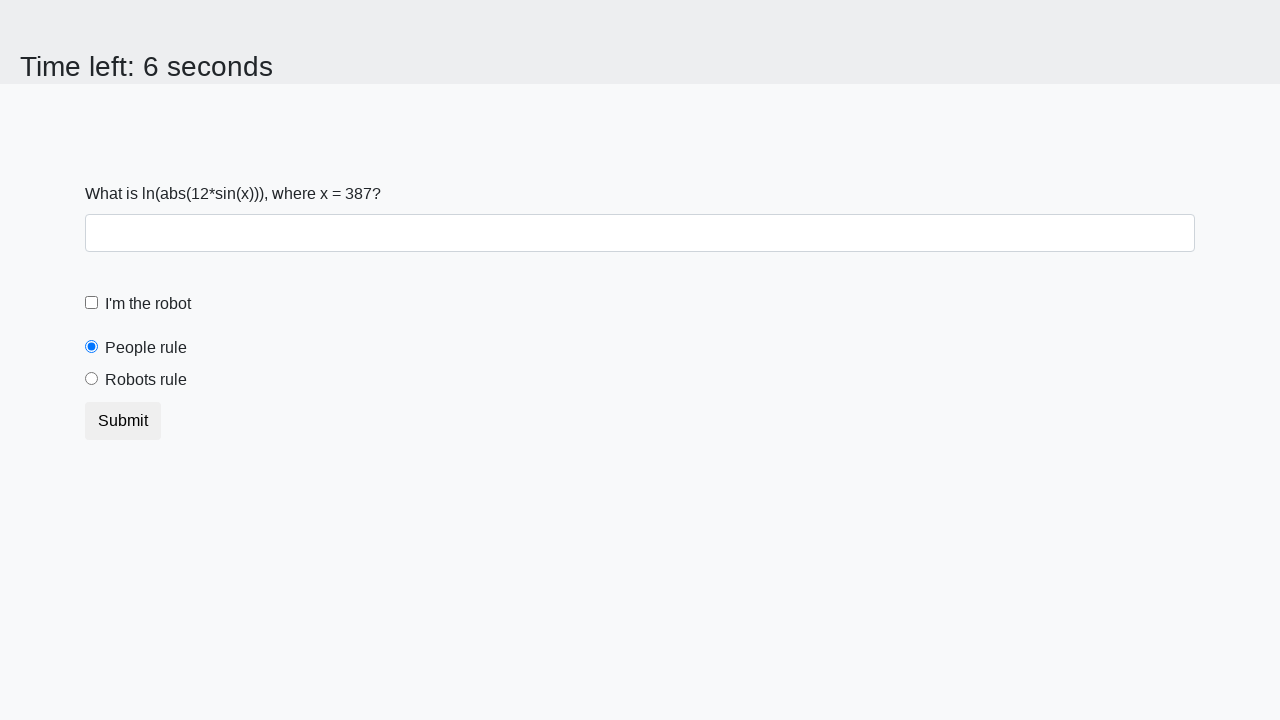

Extracted input value: 387
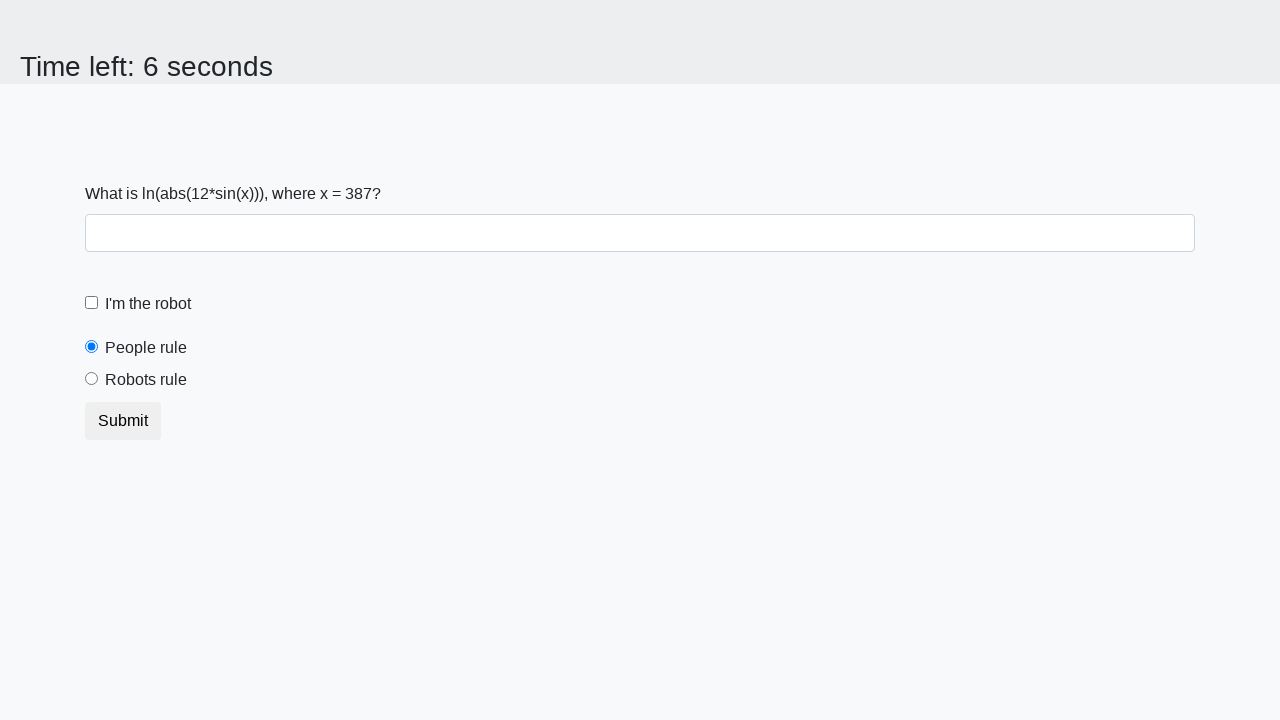

Calculated formula result: 1.8897058586580002
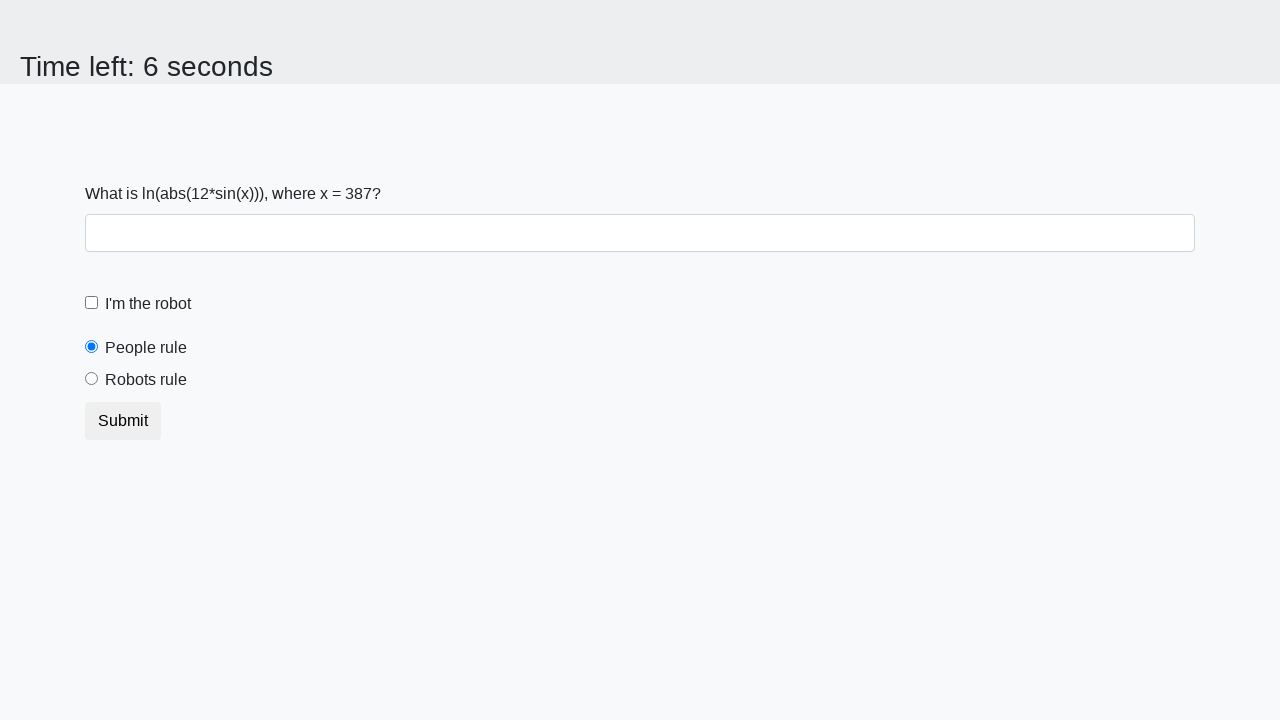

Filled answer field with calculated value on #answer
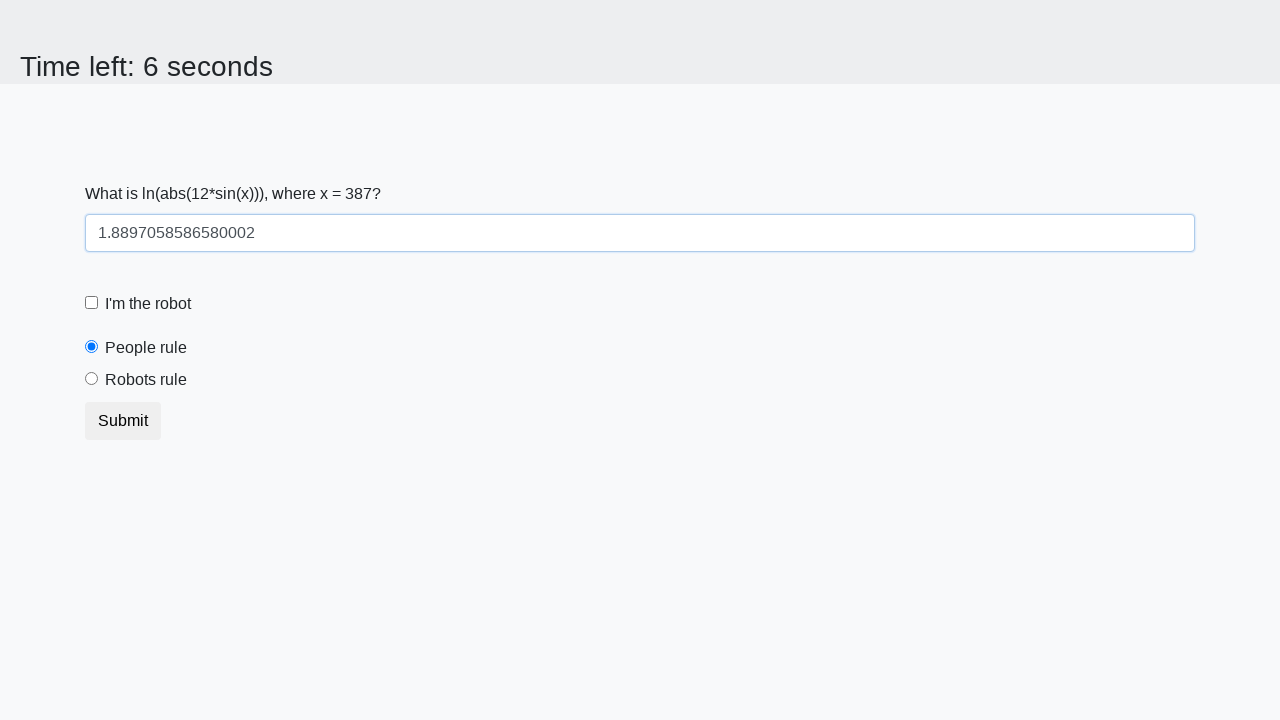

Clicked robot checkbox at (148, 304) on [for=robotCheckbox]
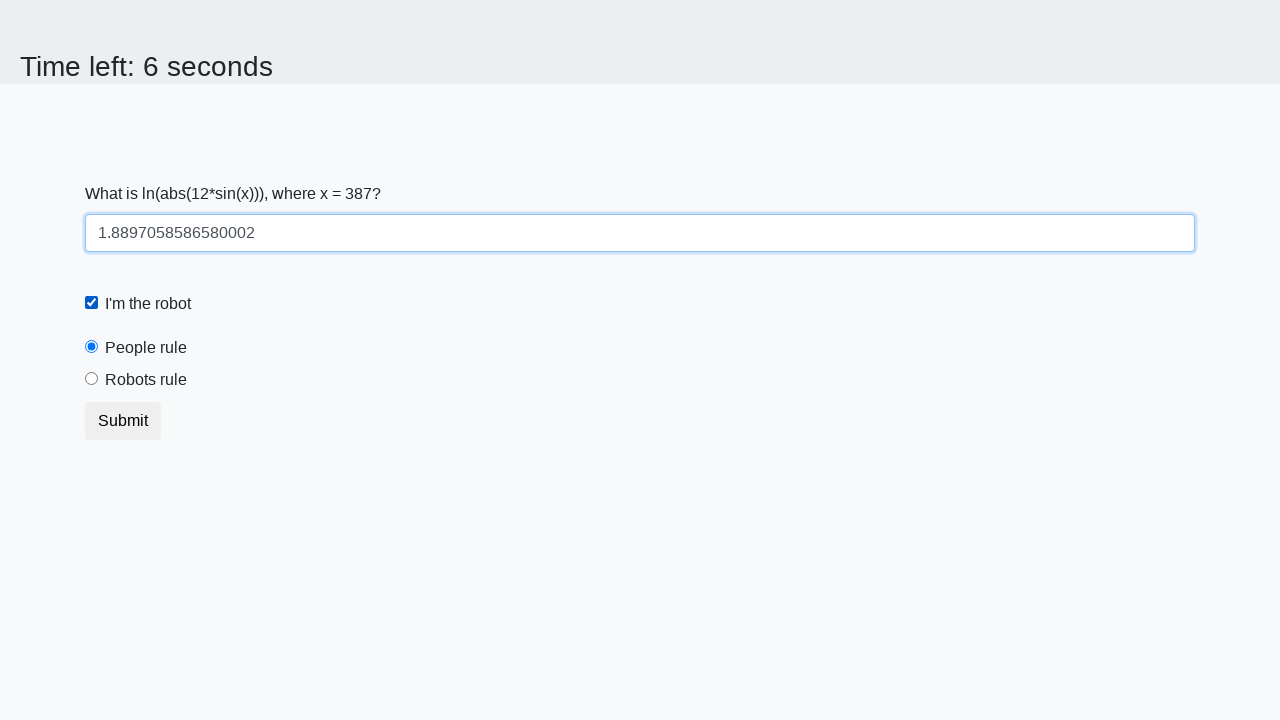

Selected 'robots rule' radio button at (92, 379) on #robotsRule
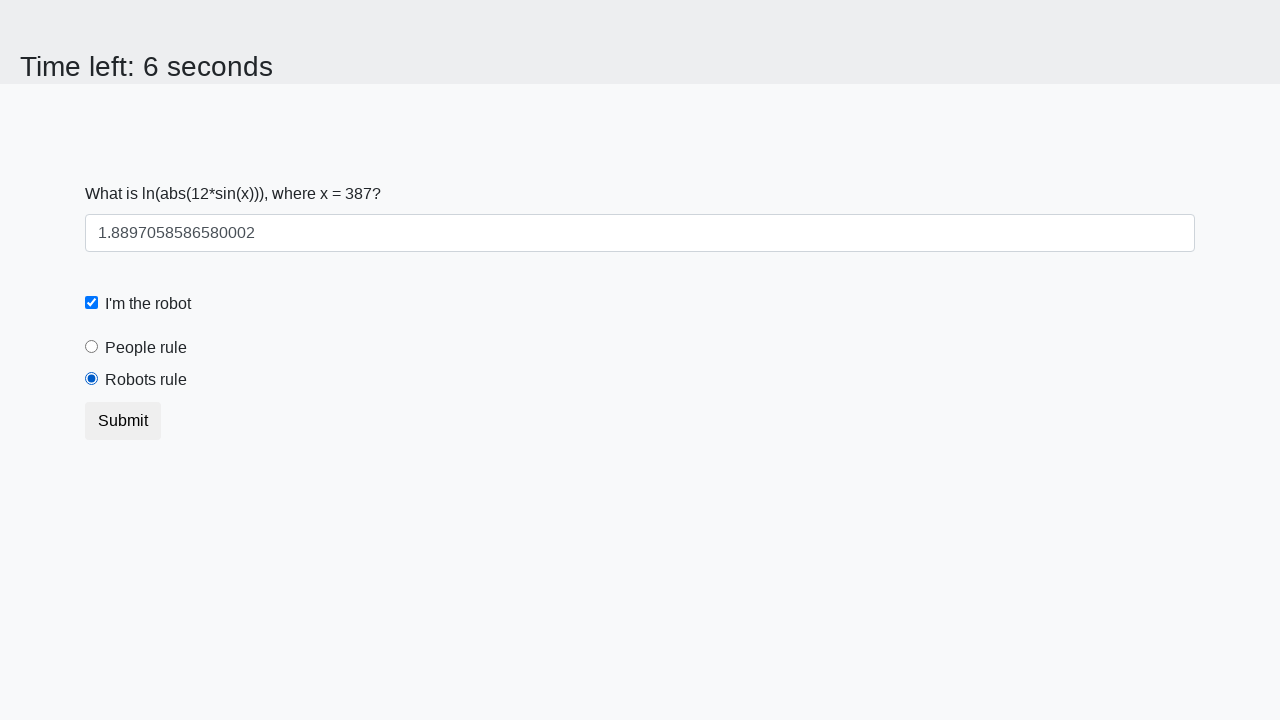

Clicked submit button at (123, 421) on .btn
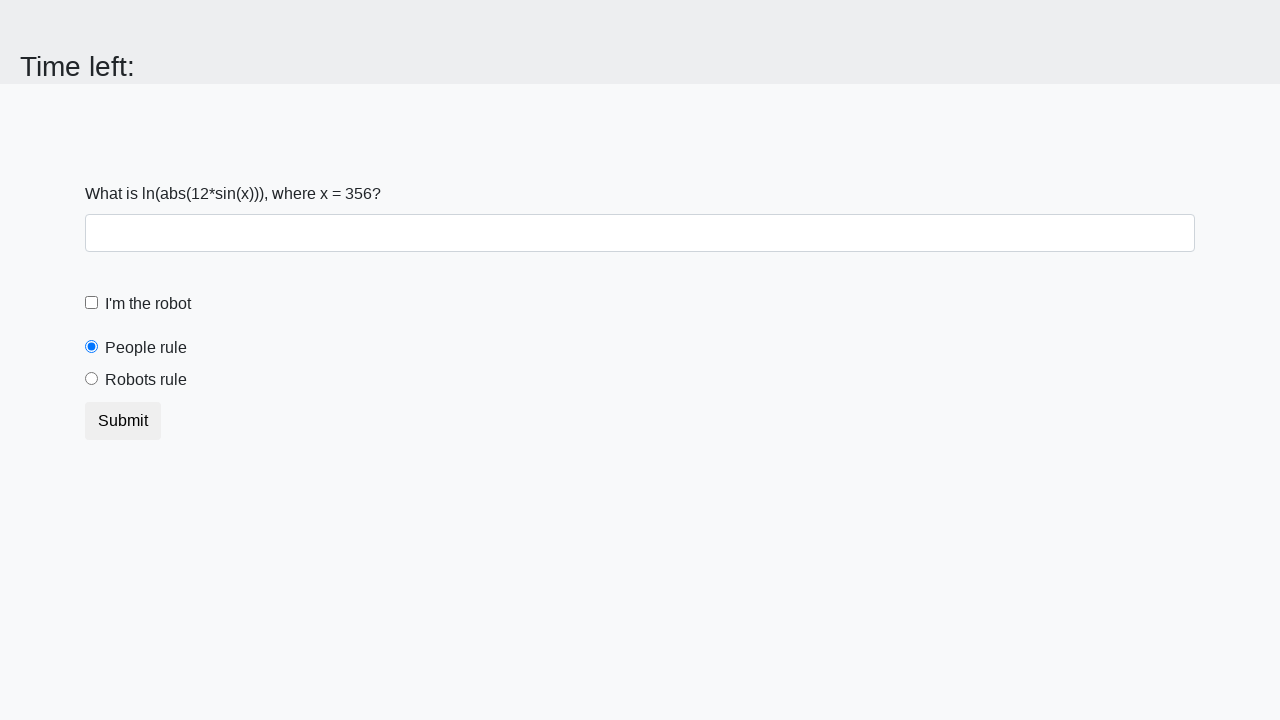

Waited for form submission result
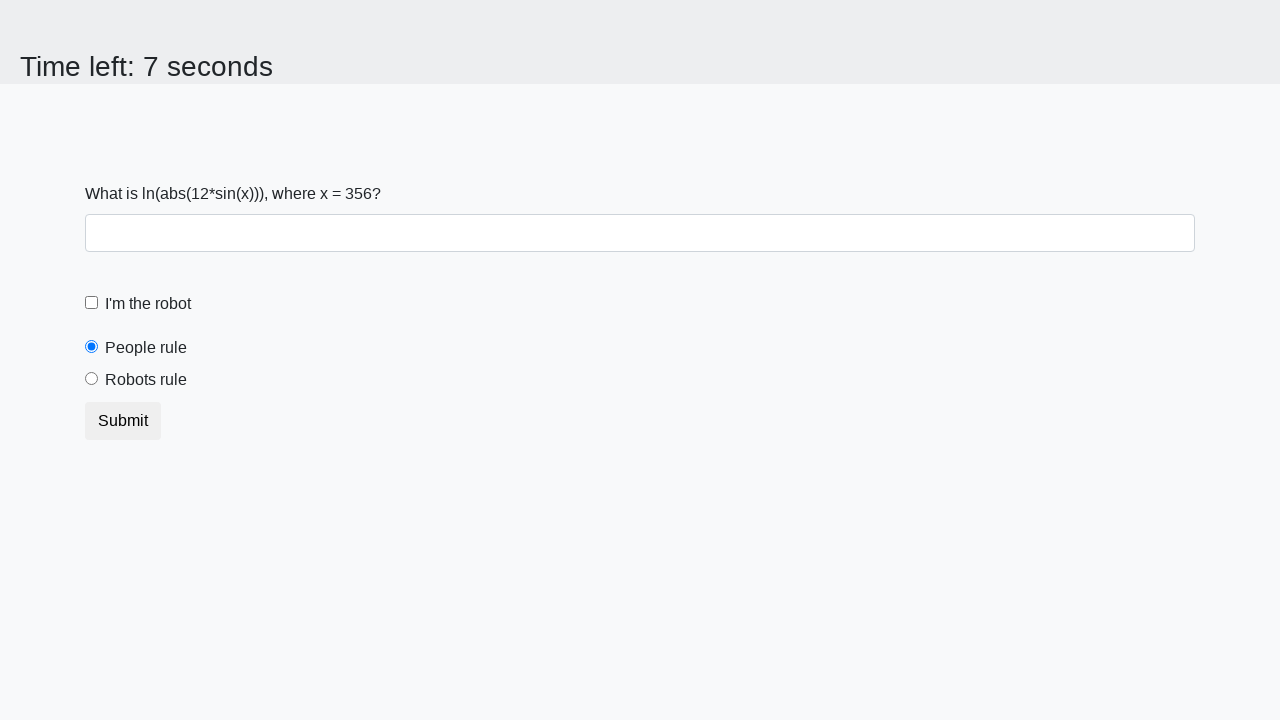

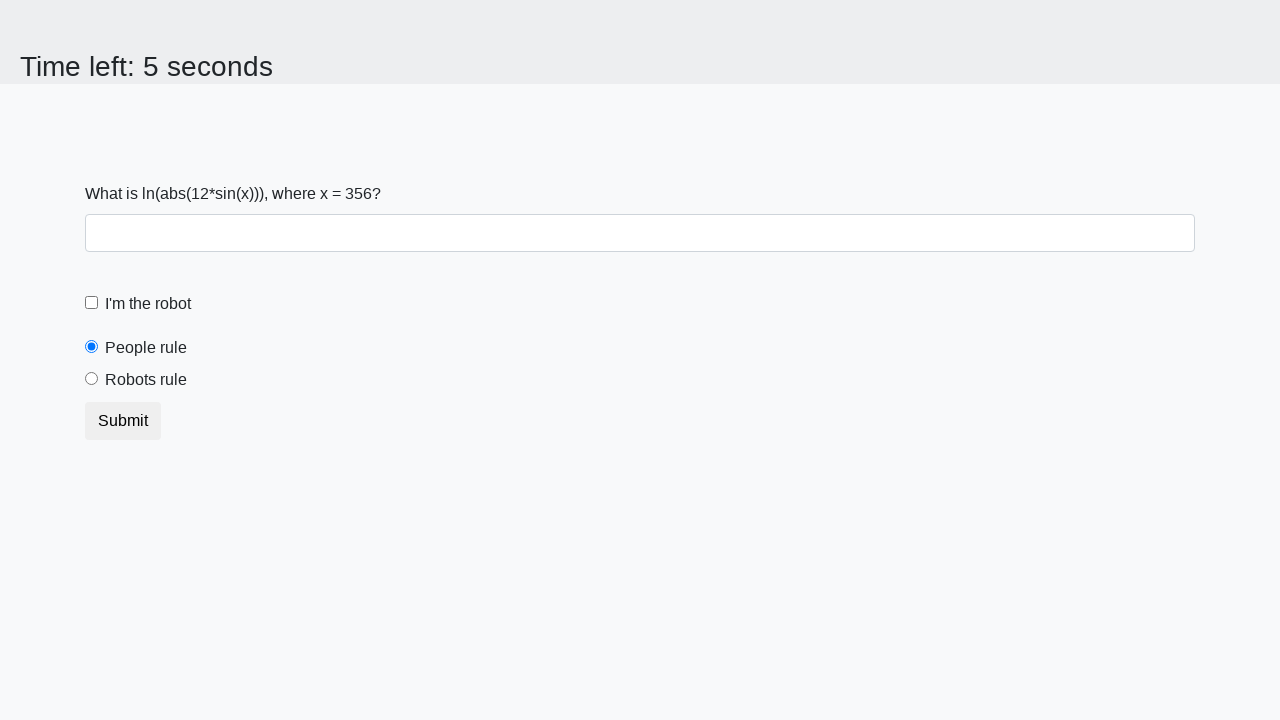